Tests mocking browser geolocation to Tokyo, Japan coordinates and navigating to a GPS coordinates website to verify the mocked location is detected

Starting URL: https://www.gps-coordinates.net/my-location

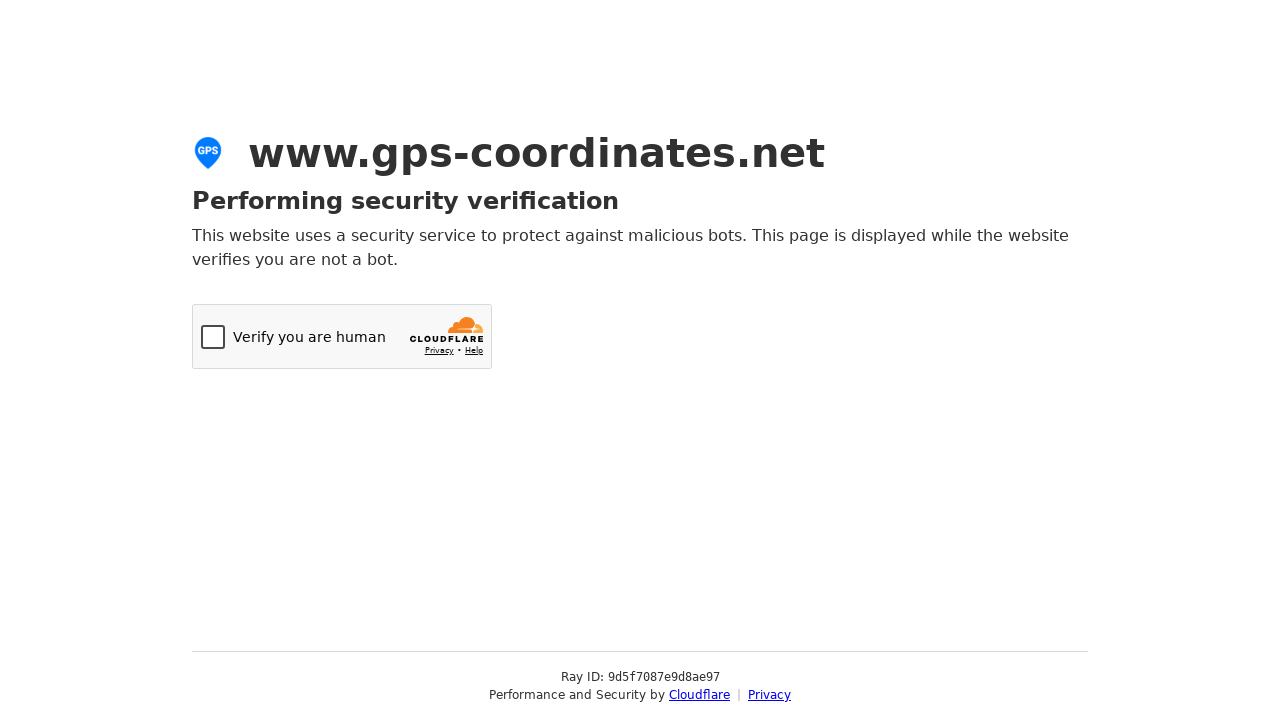

Set geolocation to Tokyo, Japan (35.689487, 139.691706)
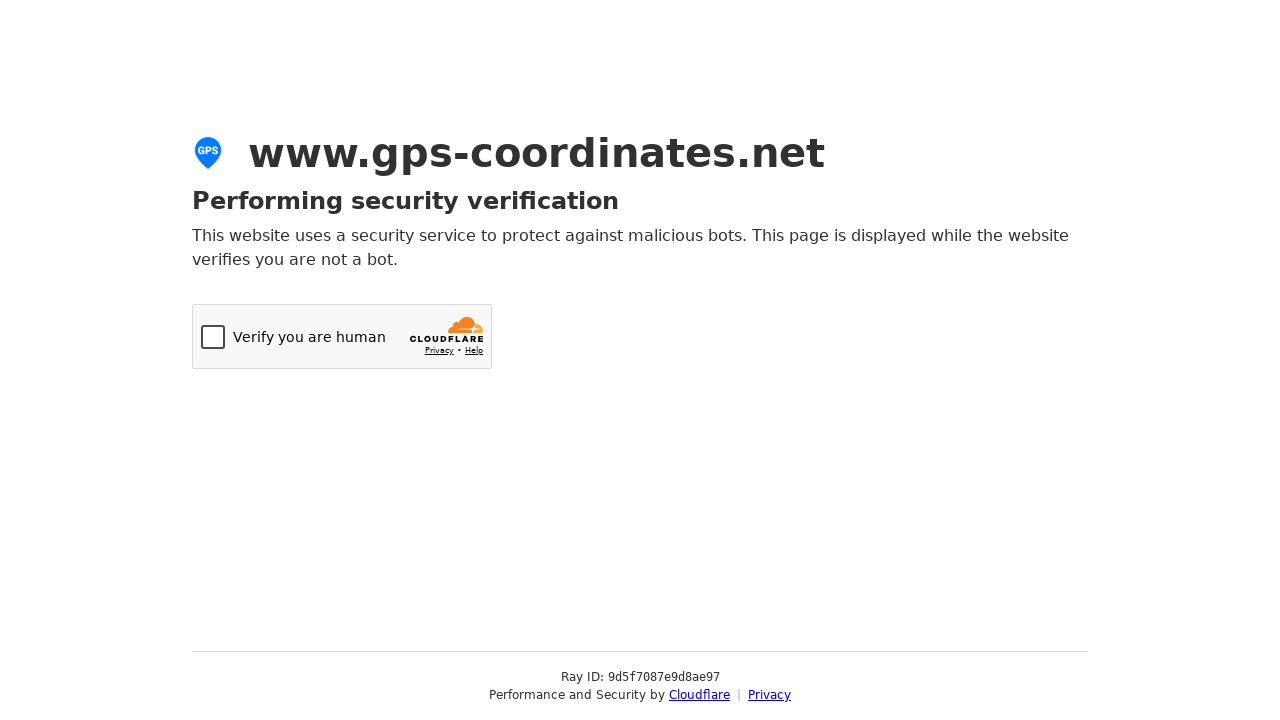

Granted geolocation permission to browser context
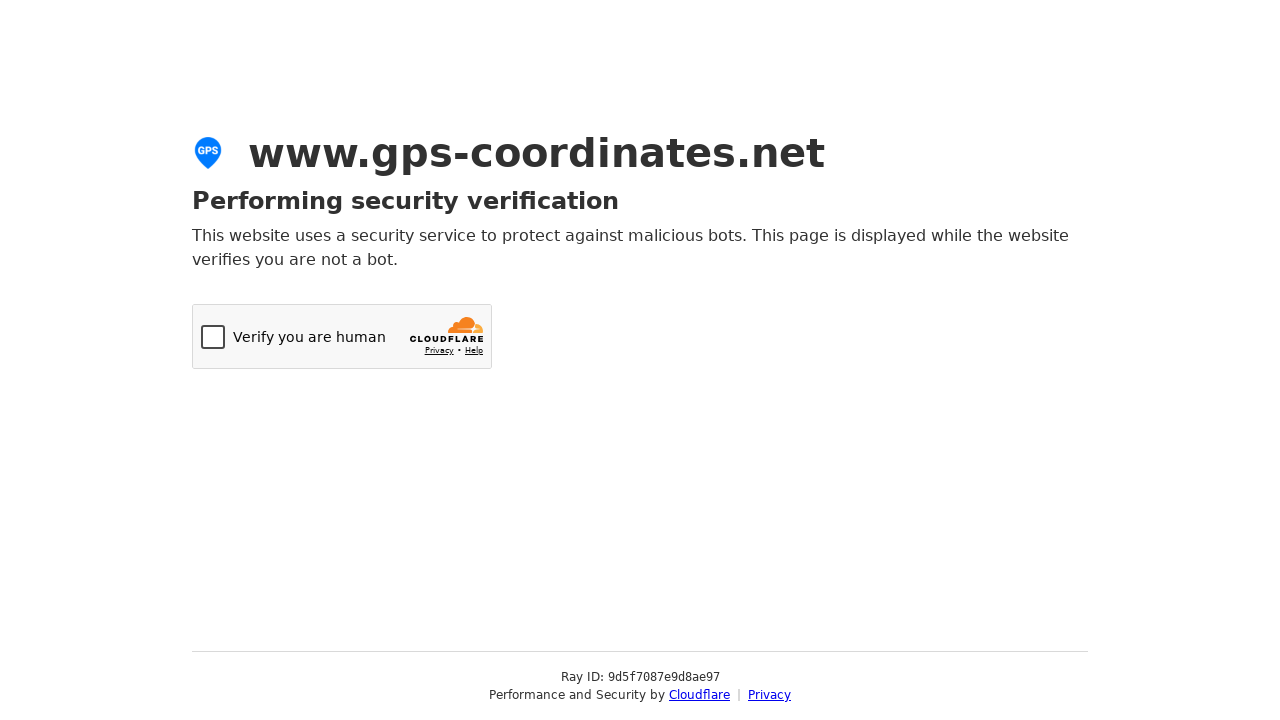

Reloaded page to apply mocked geolocation
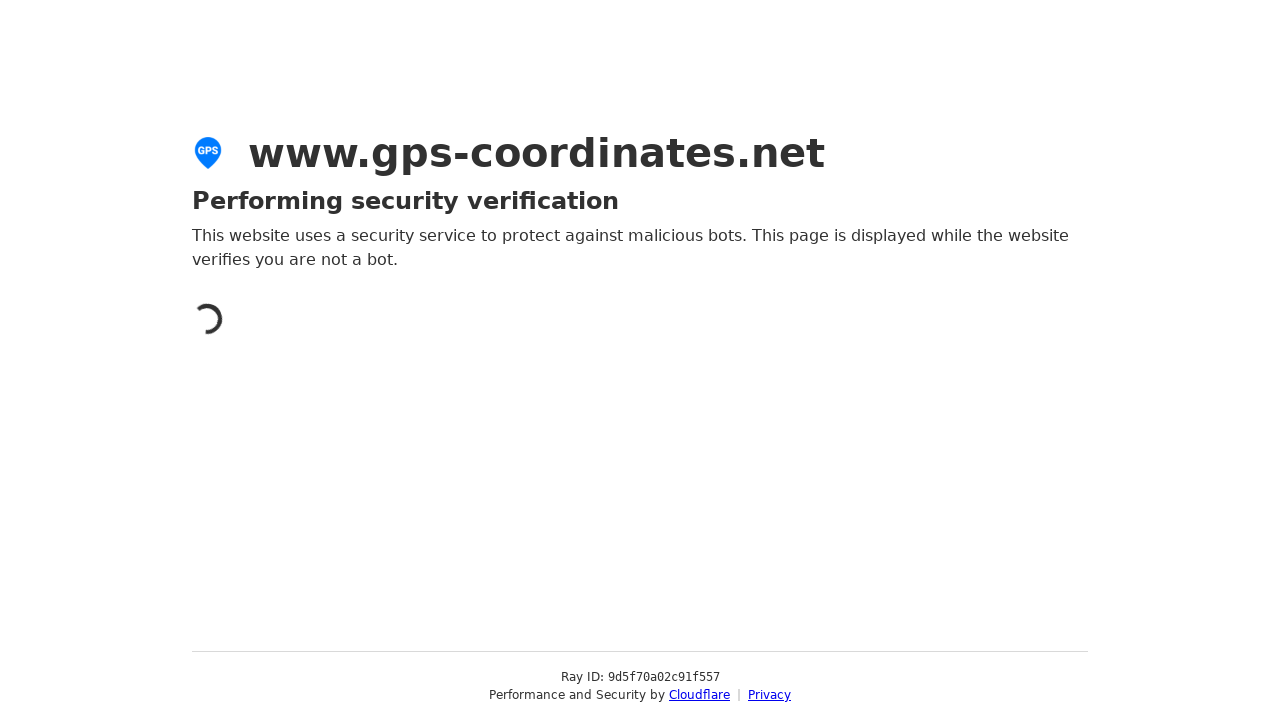

Waited for page to load and display location information
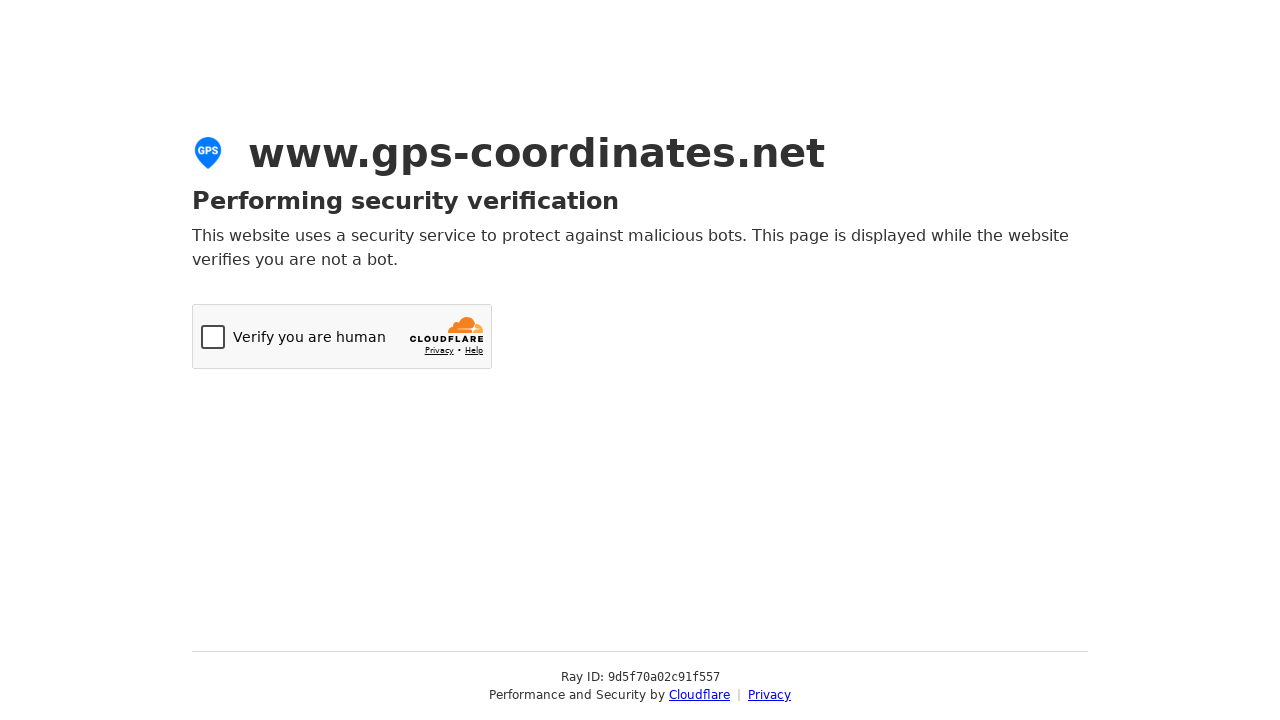

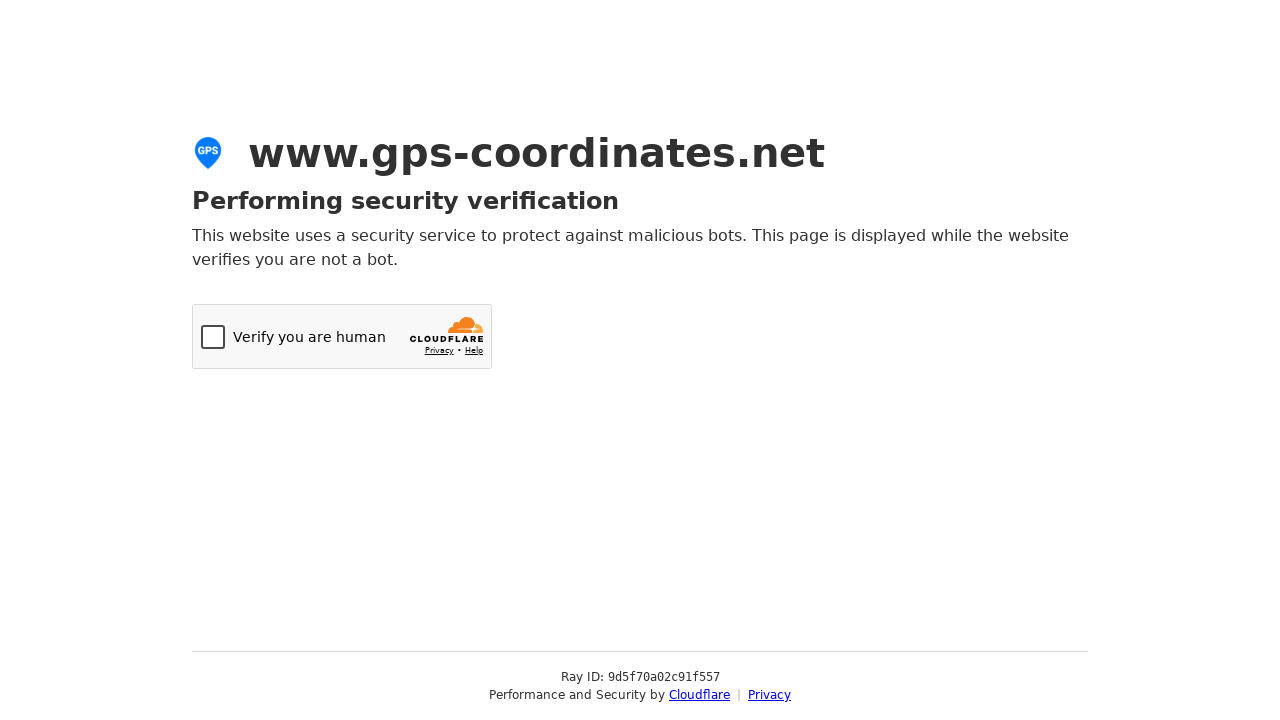